Tests clicking the "About Scratch" footer link and verifies navigation to the /about page

Starting URL: https://scratch.mit.edu

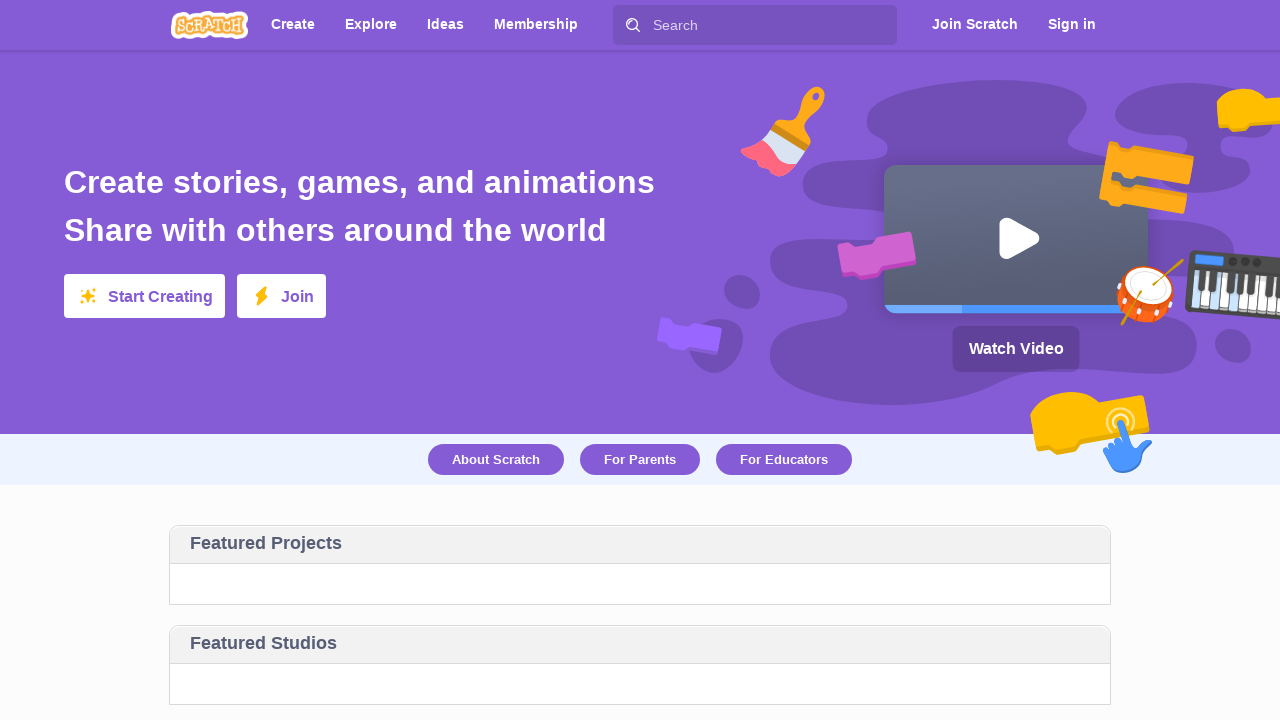

Homepage loaded - 'Create stories, games, and animations' text found
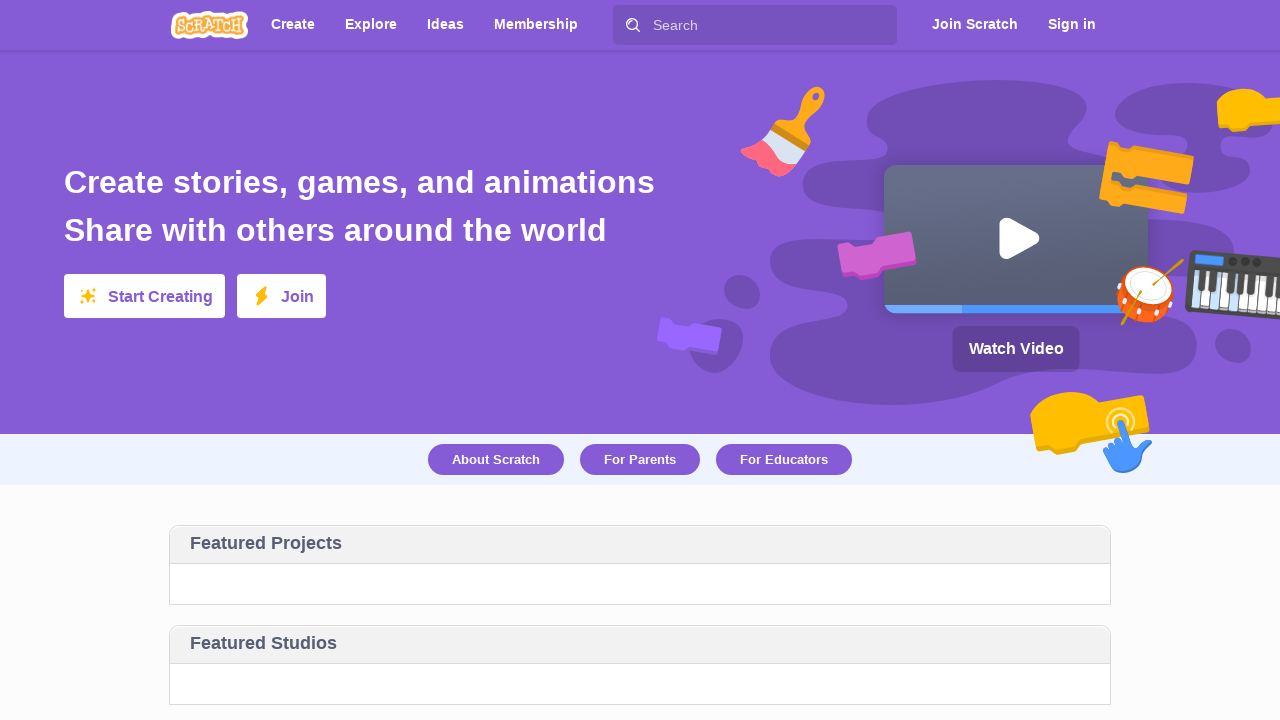

Clicked 'About Scratch' footer link at (496, 460) on text=About Scratch
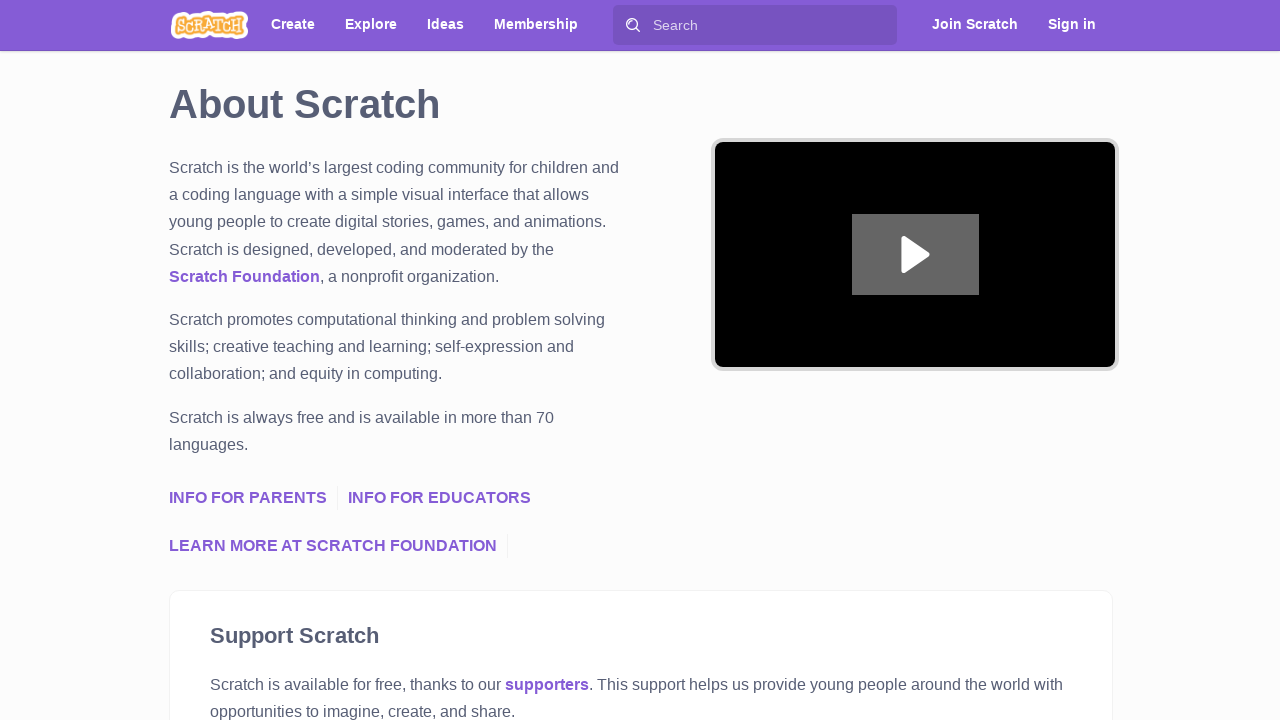

About Scratch page loaded - domcontentloaded state reached
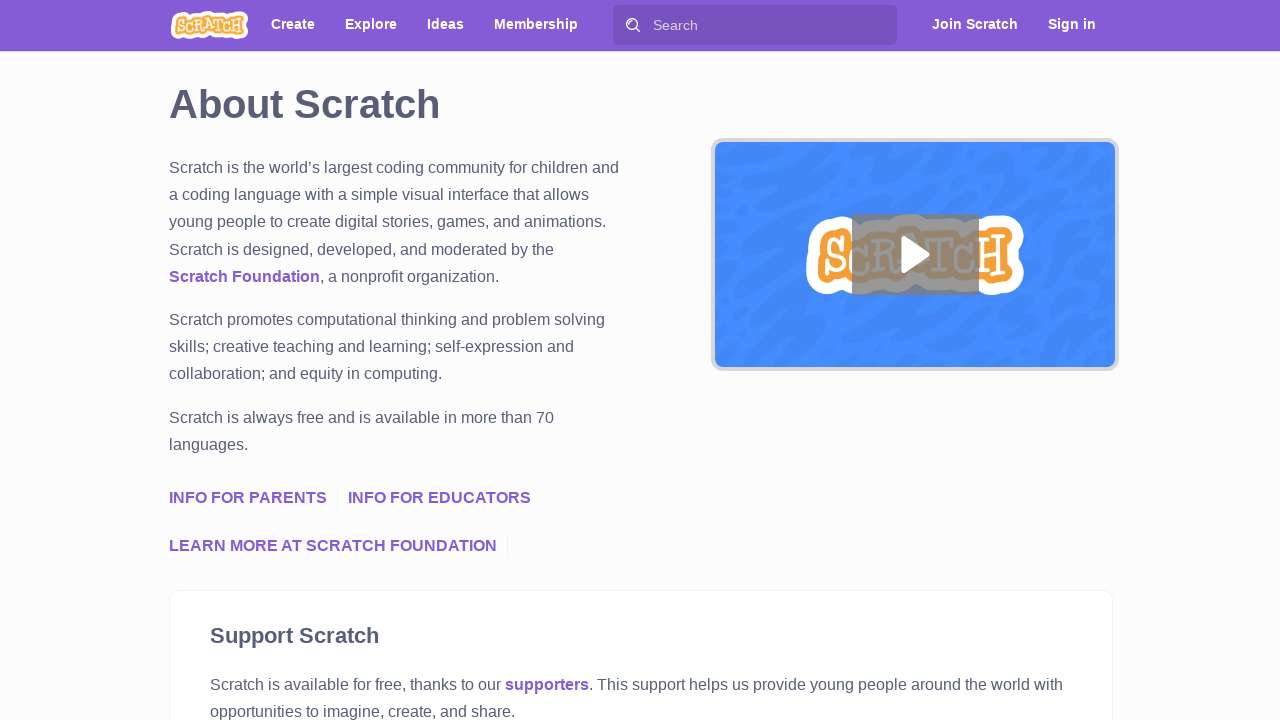

Verified URL contains '/about' - navigation successful
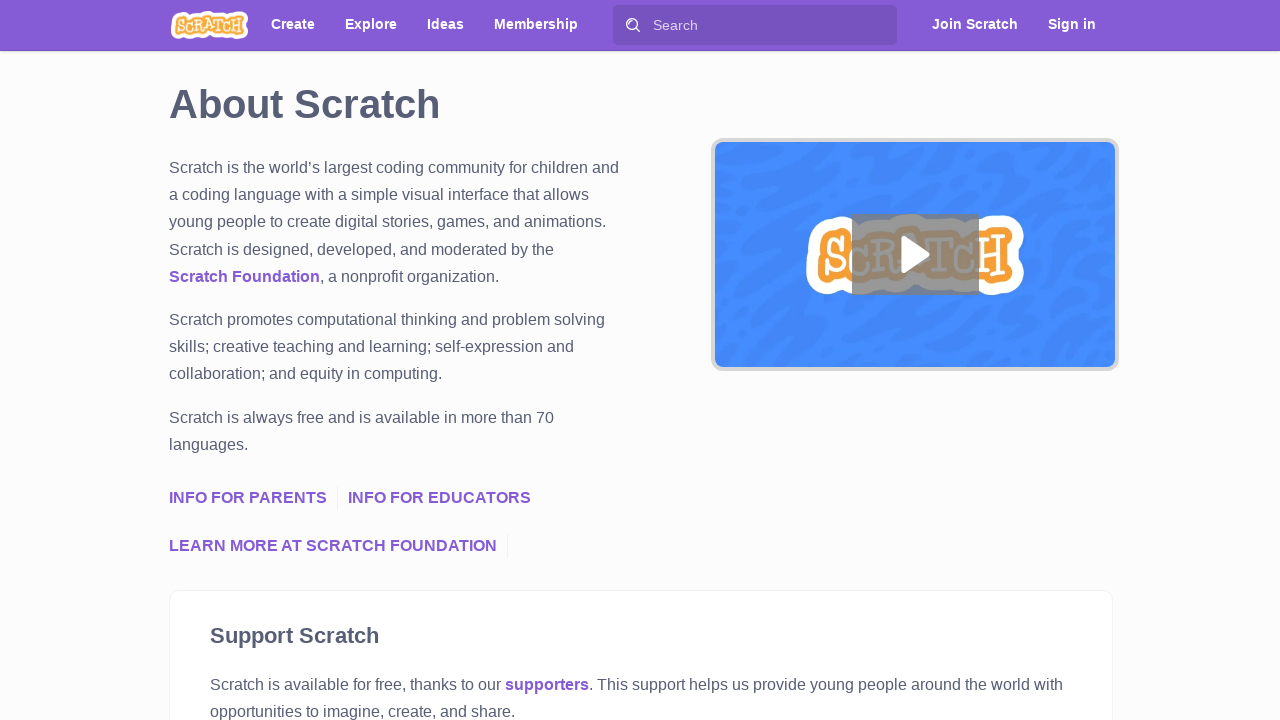

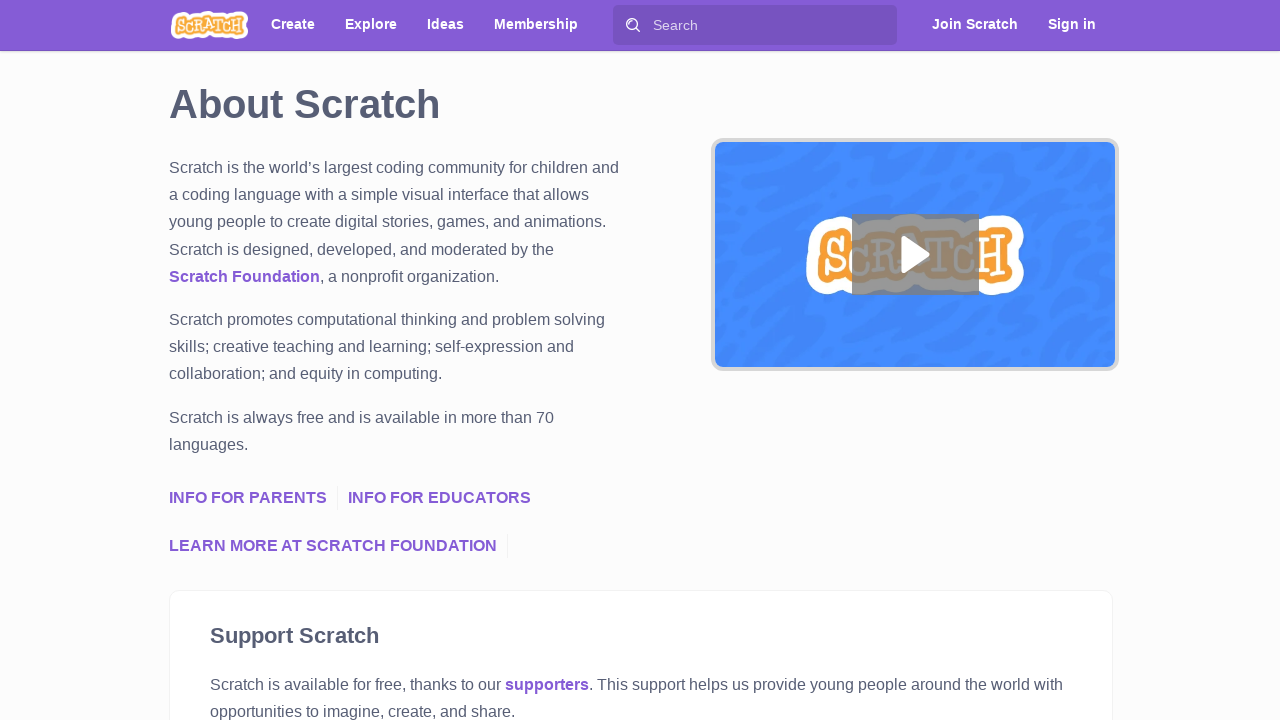